Navigates to the 99 Bottles of Beer lyrics page, clicks the lyrics link in the navigation menu, and verifies that all 100 paragraphs of song lyrics are displayed correctly.

Starting URL: http://www.99-bottles-of-beer.net/lyrics.html

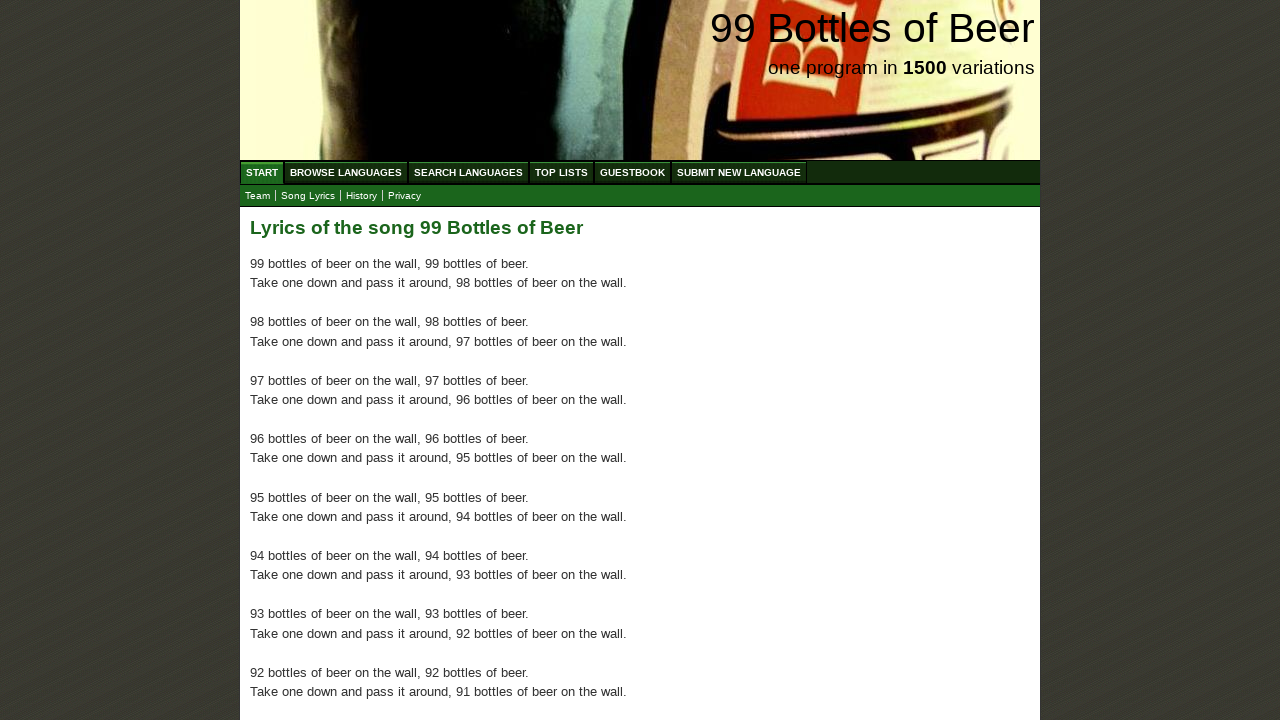

Clicked lyrics link in navigation menu at (308, 196) on xpath=//body/div[@id='wrap']/div[@id='navigation']/ul[@id='submenu']/li/a[@href=
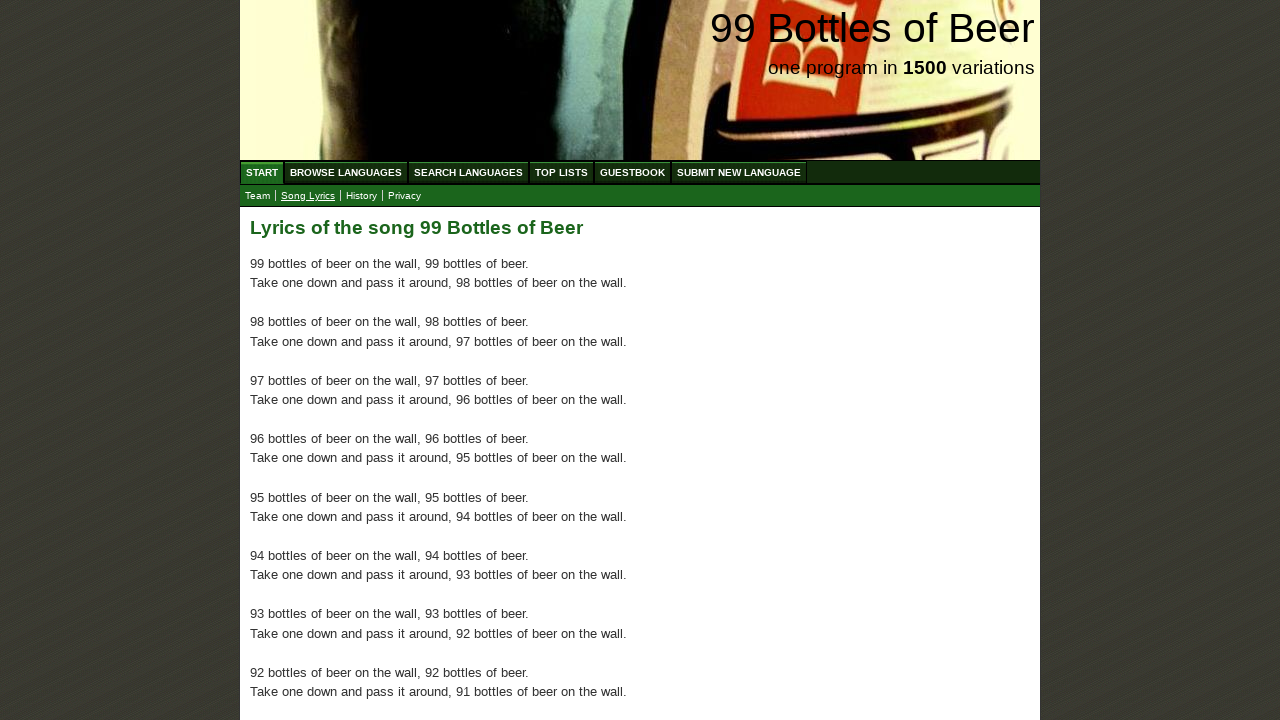

First lyrics paragraph loaded
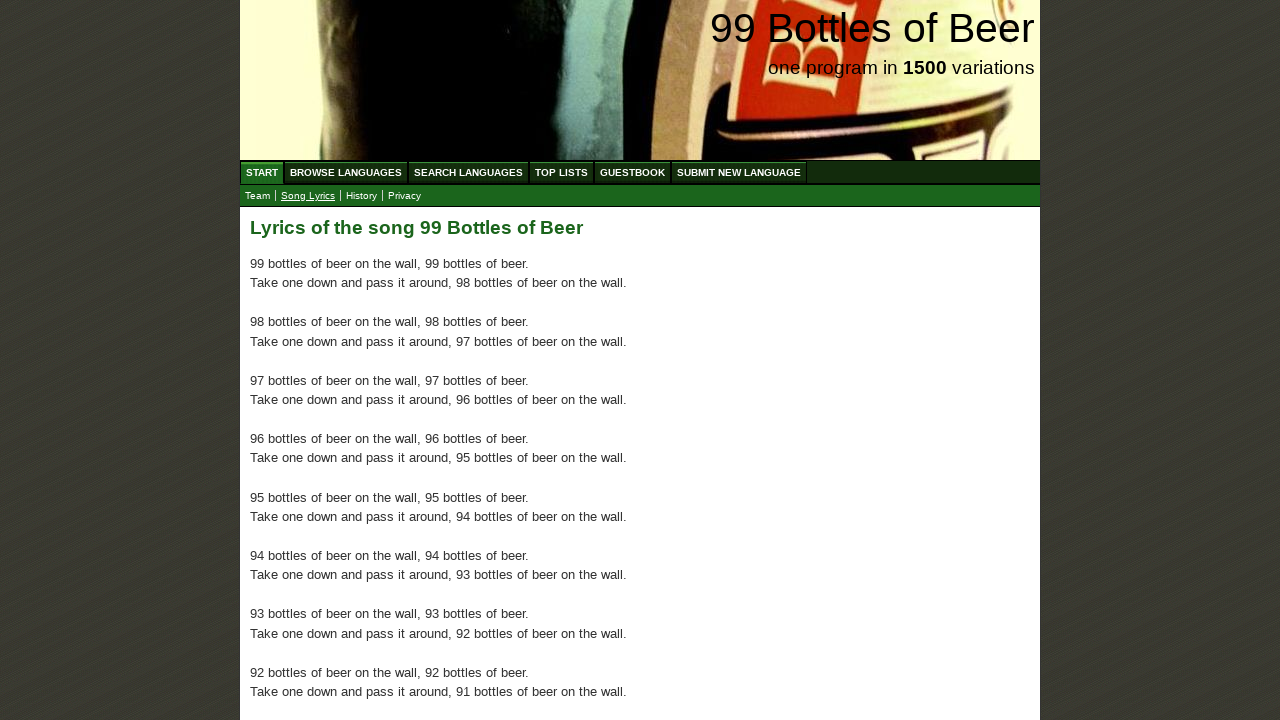

All 100 paragraphs of song lyrics verified as present
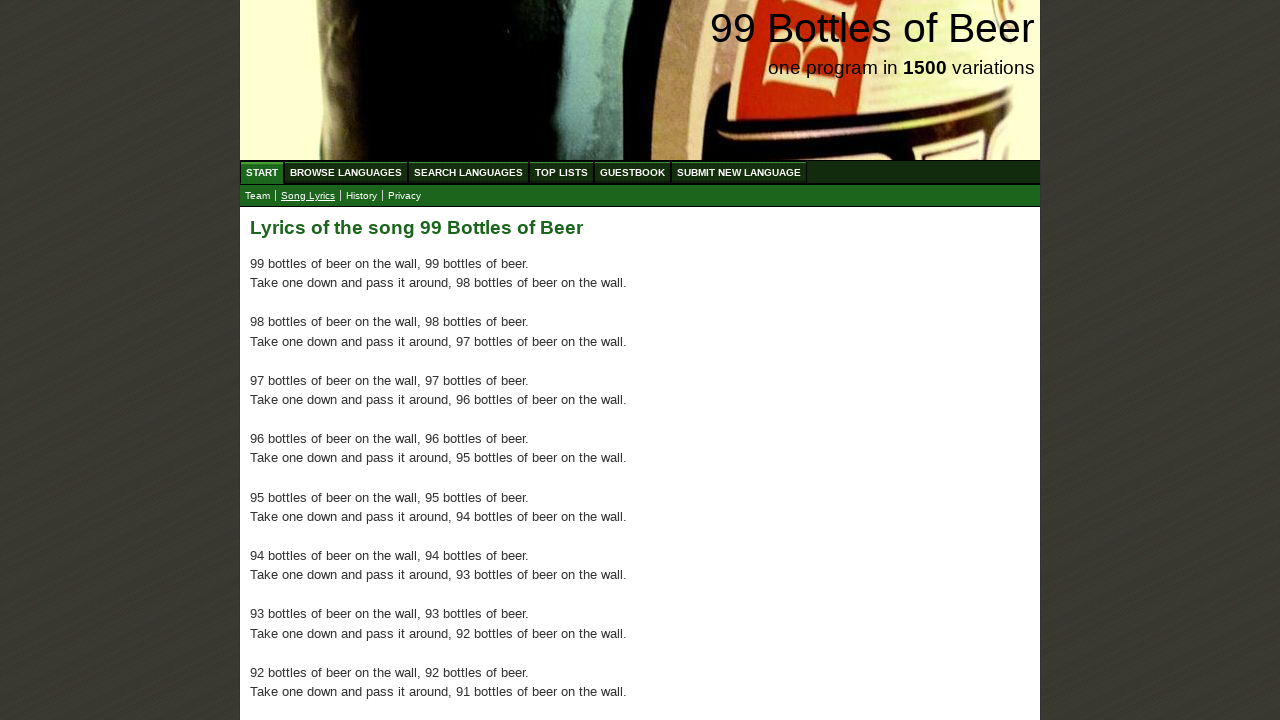

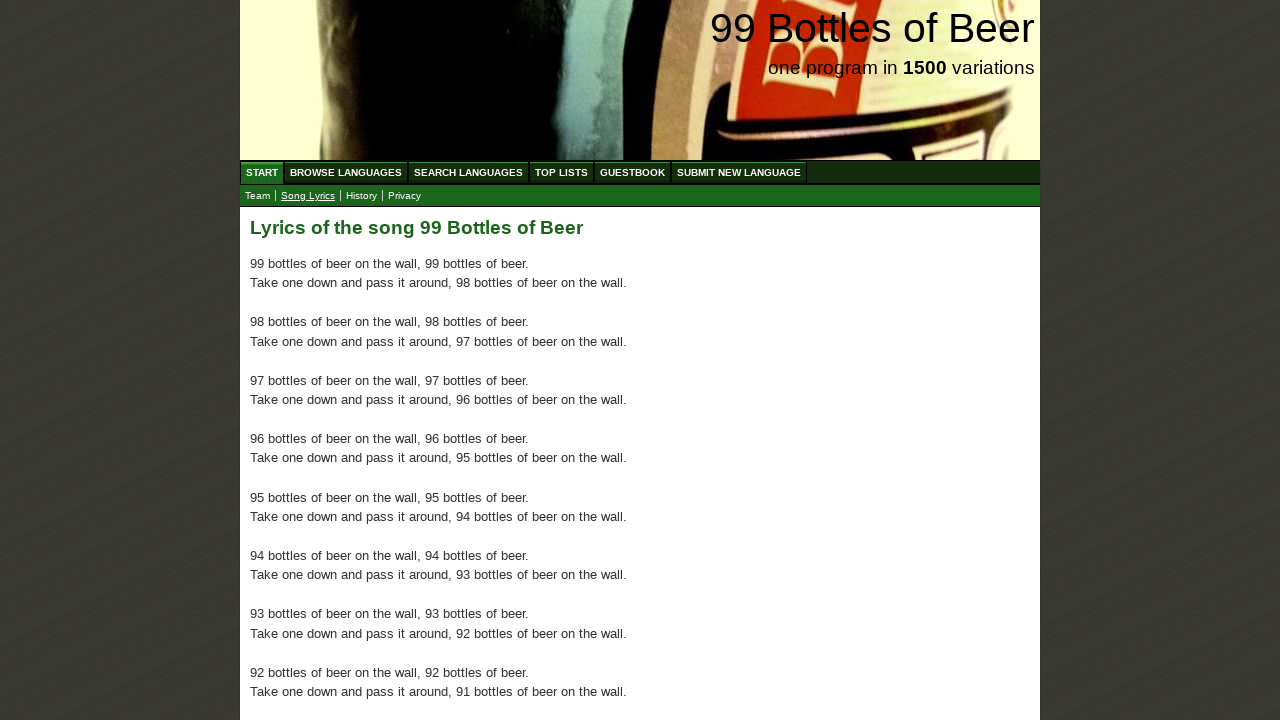